Tests iframe switching functionality on W3Schools Try It editor by switching to the result iframe and clicking a button

Starting URL: https://www.w3schools.com/html/tryit.asp?filename=tryhtml_scripts_intro

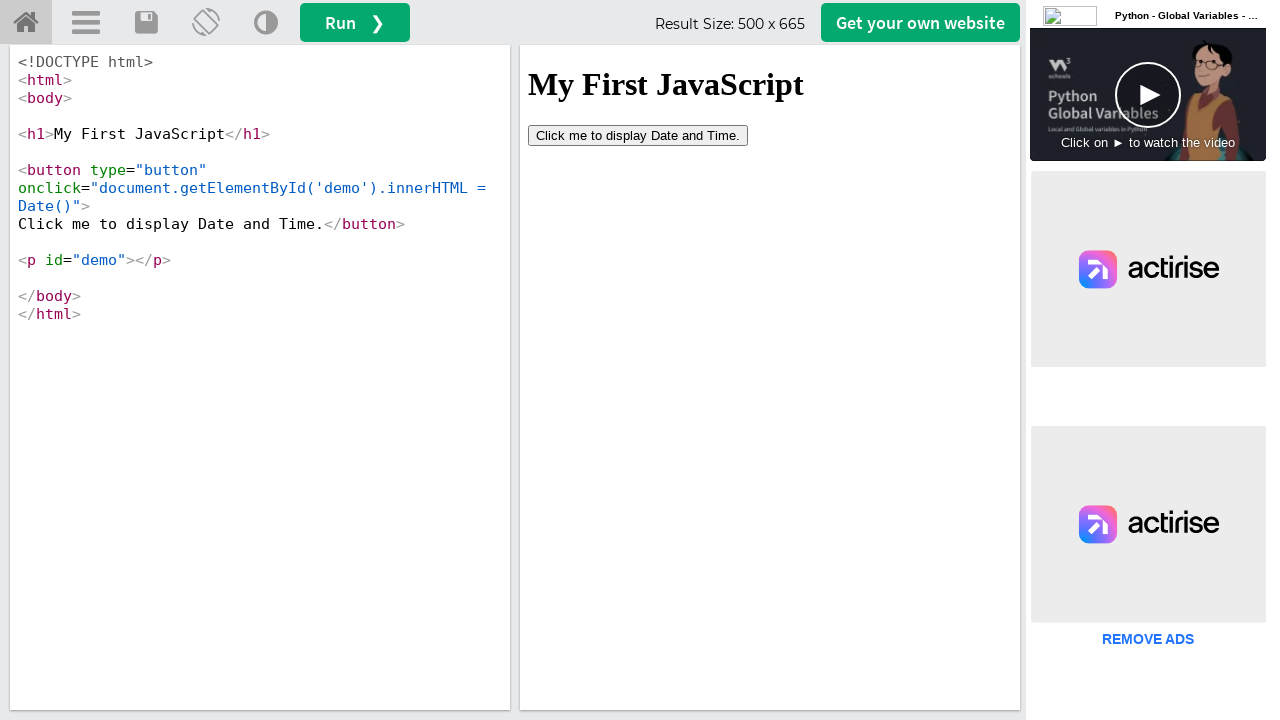

Switched to the result iframe (iframeResult)
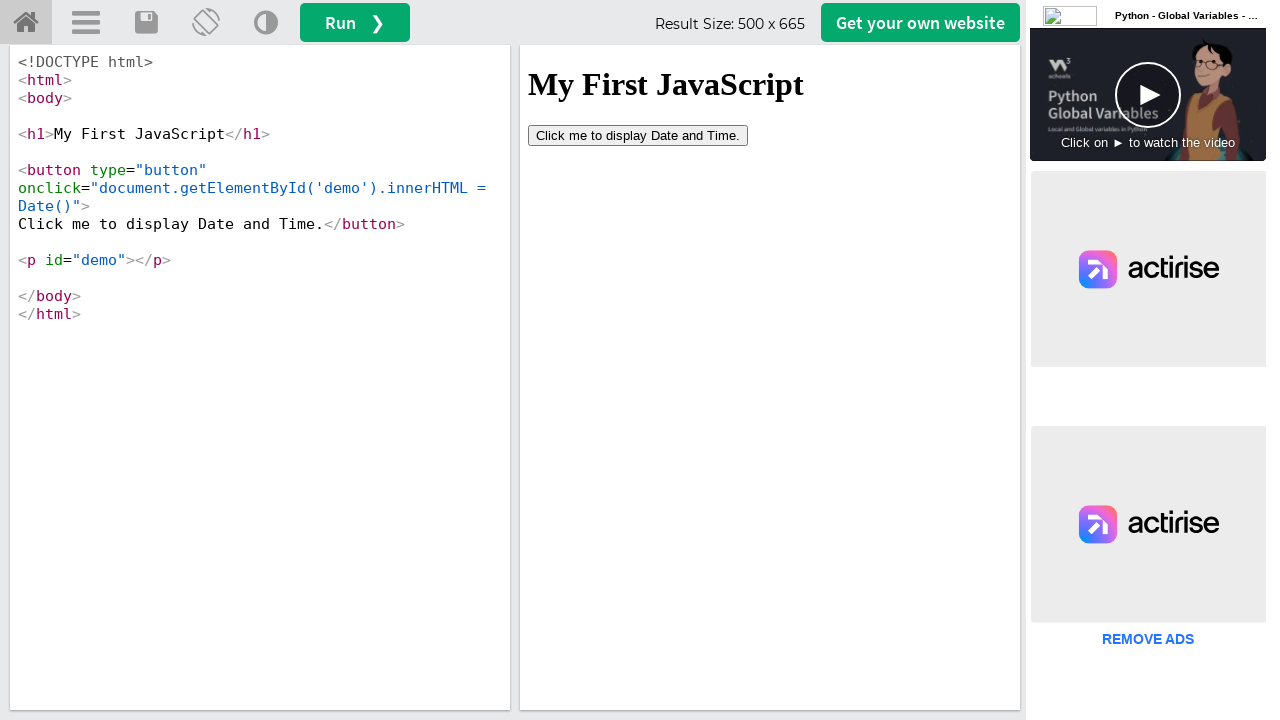

Clicked the button inside the result iframe at (638, 135) on xpath=/html/body/button
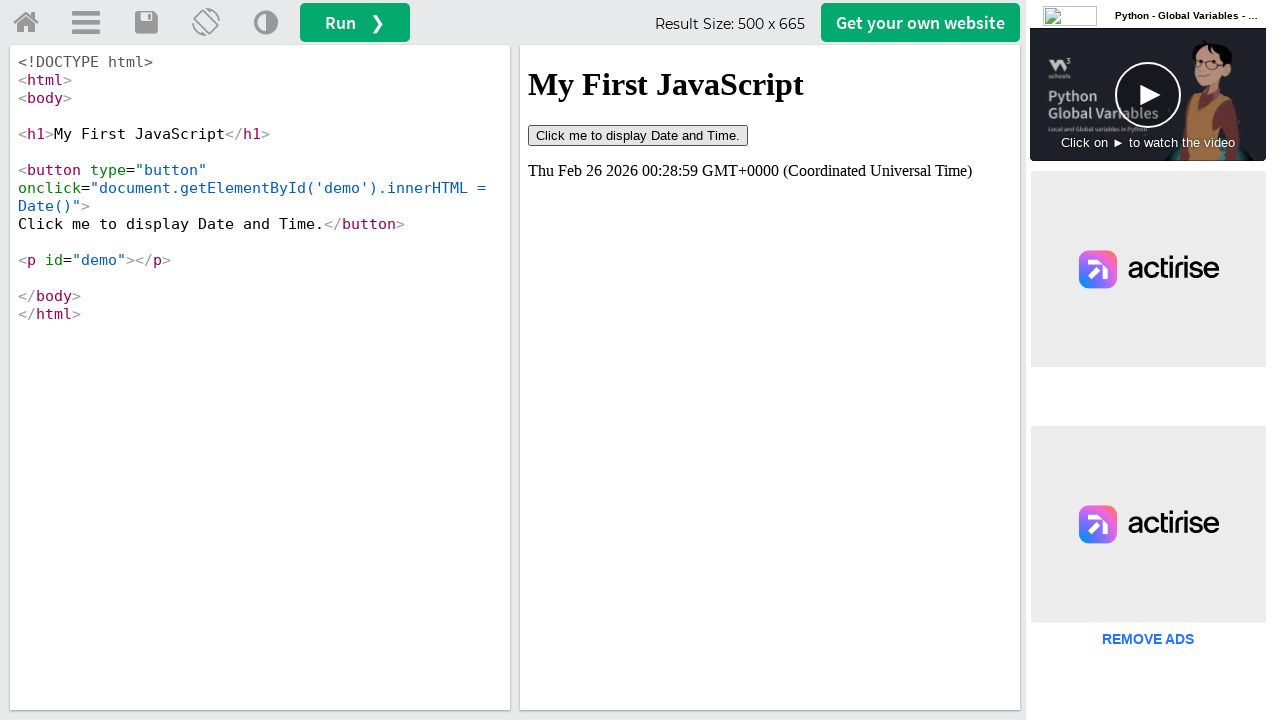

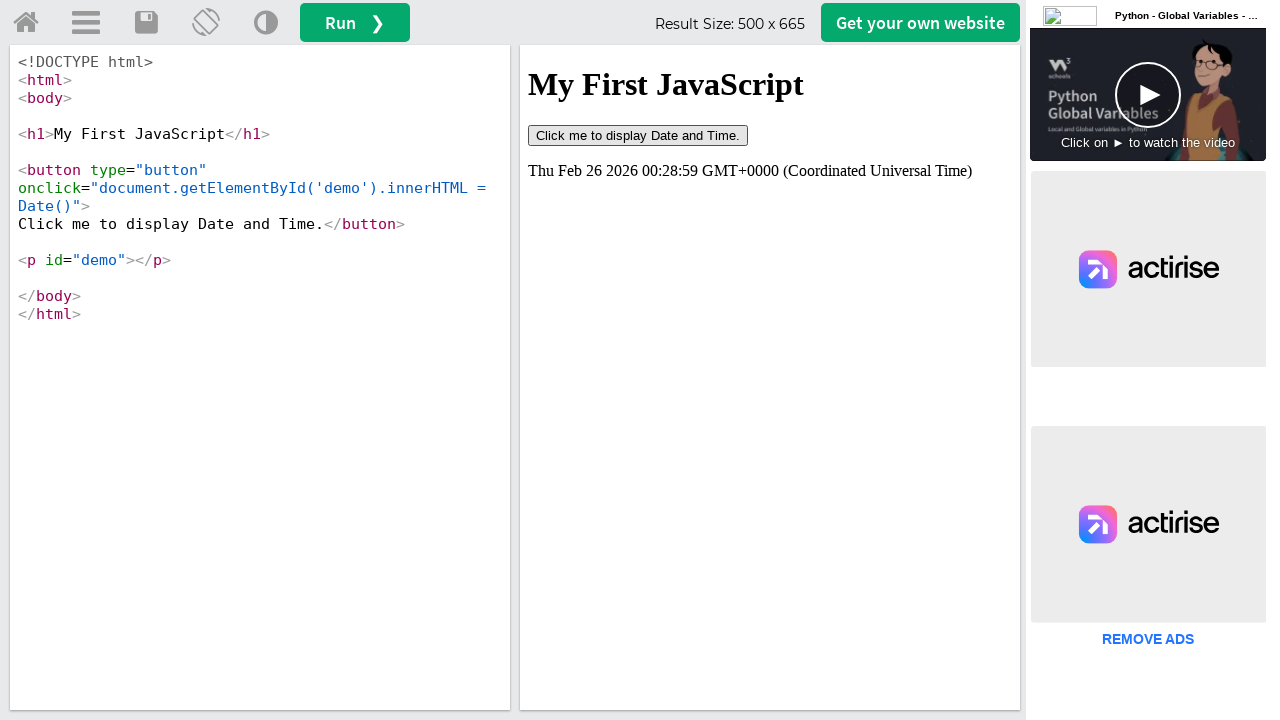